Tests entry ad modal by navigating to the page and closing the modal popup

Starting URL: https://the-internet.herokuapp.com/

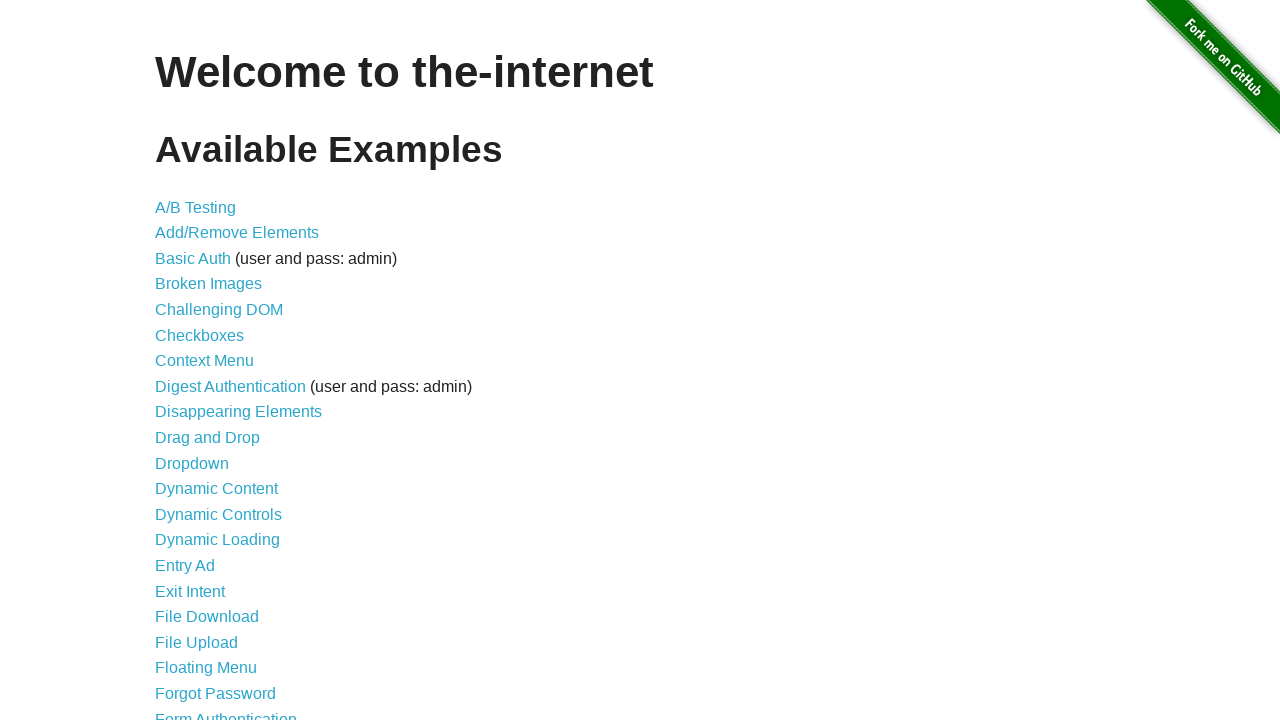

Clicked on Entry Ad link at (185, 566) on a[href='/entry_ad']
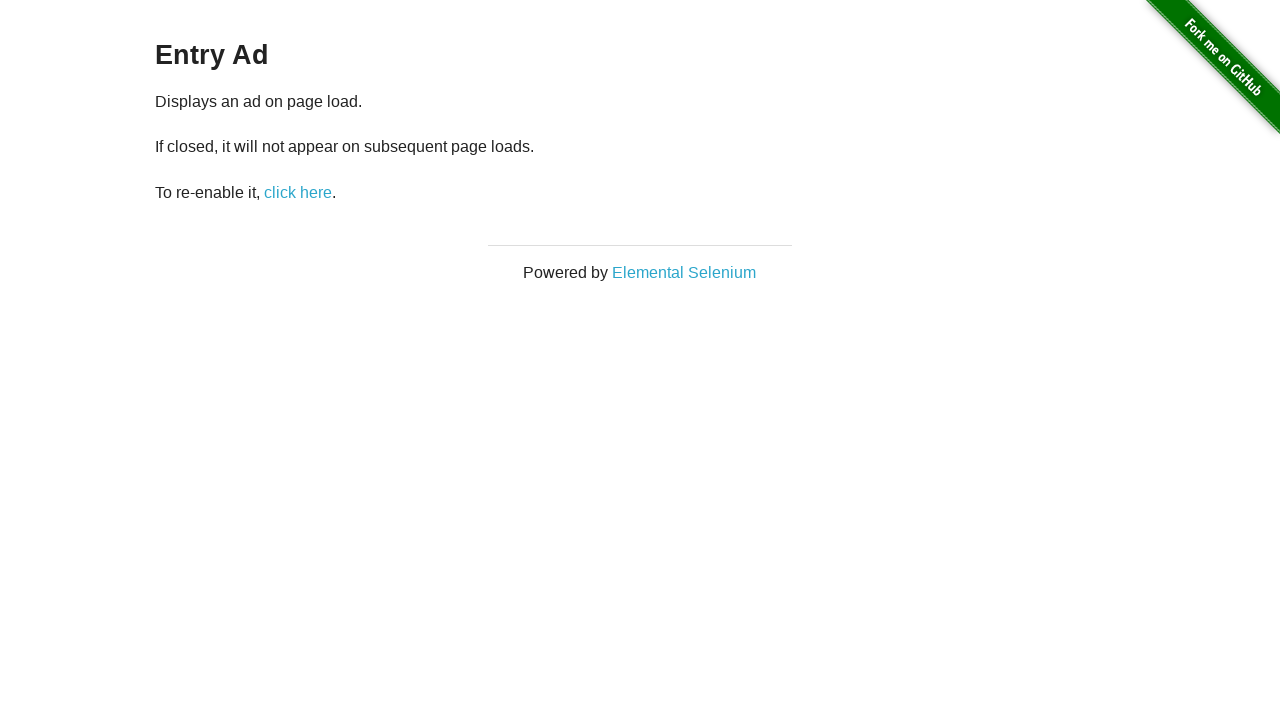

Entry ad modal appeared
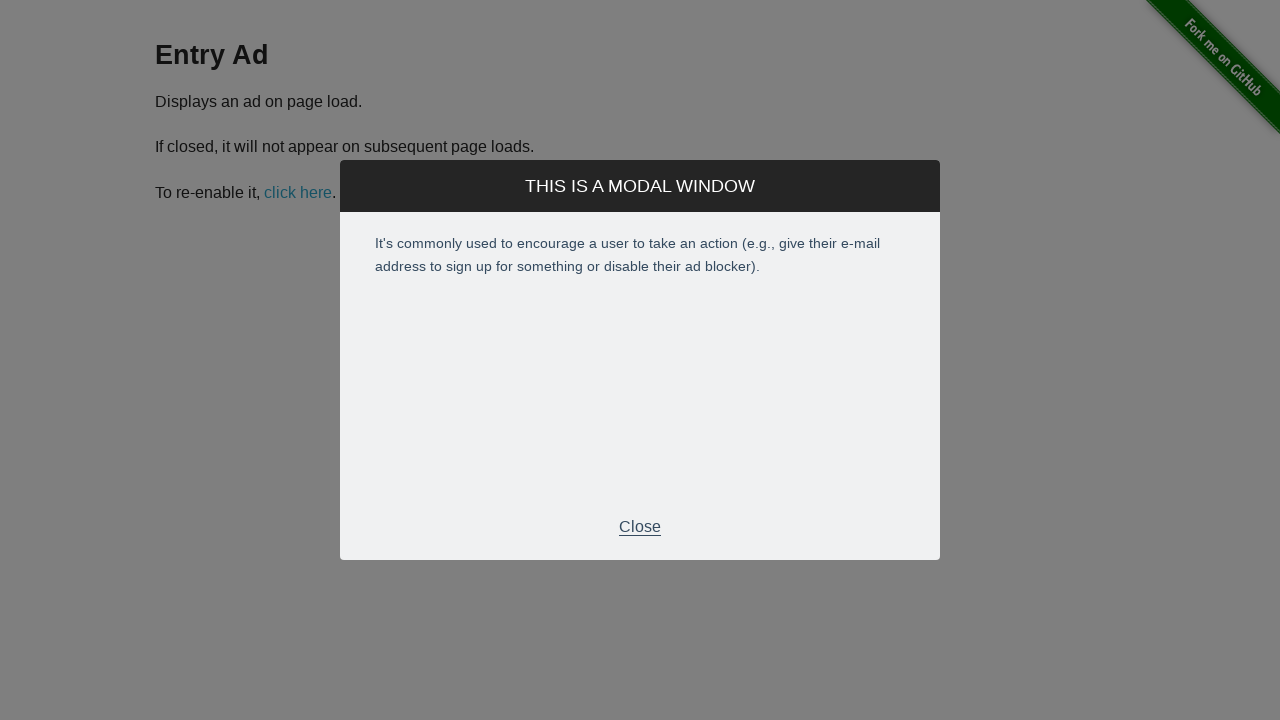

Closed the entry ad modal at (640, 527) on div[class='modal-footer'] p
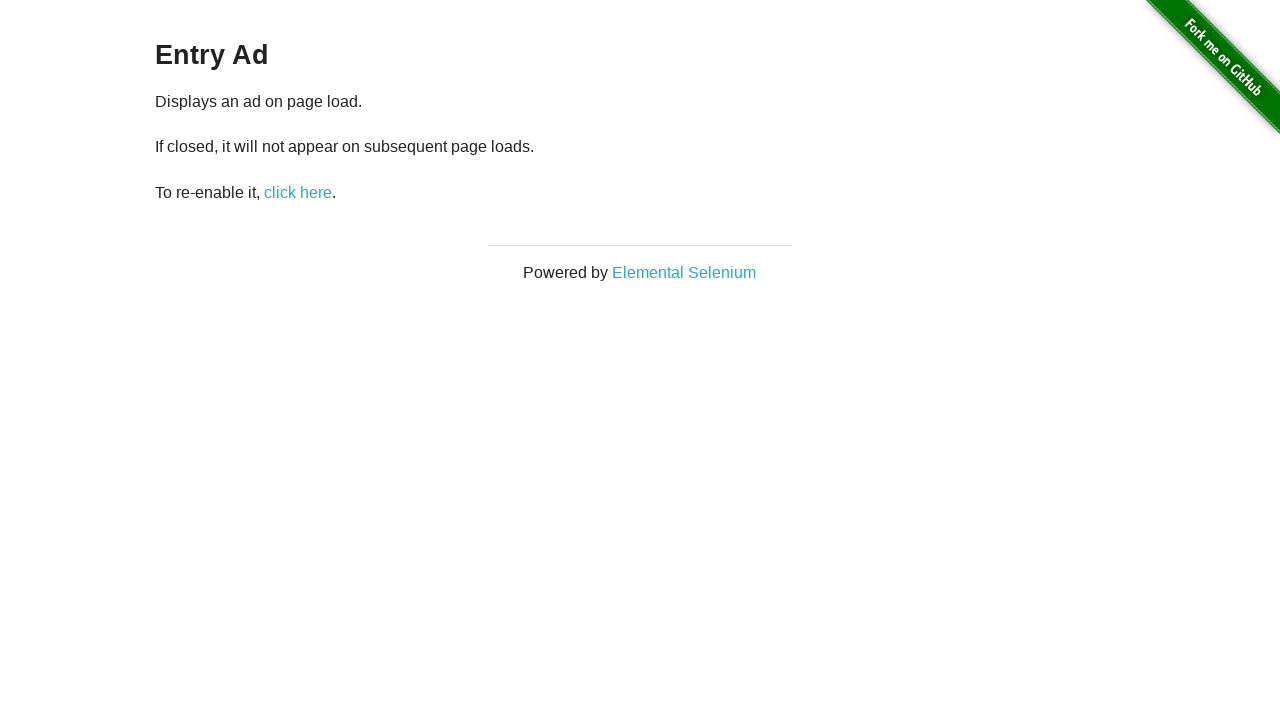

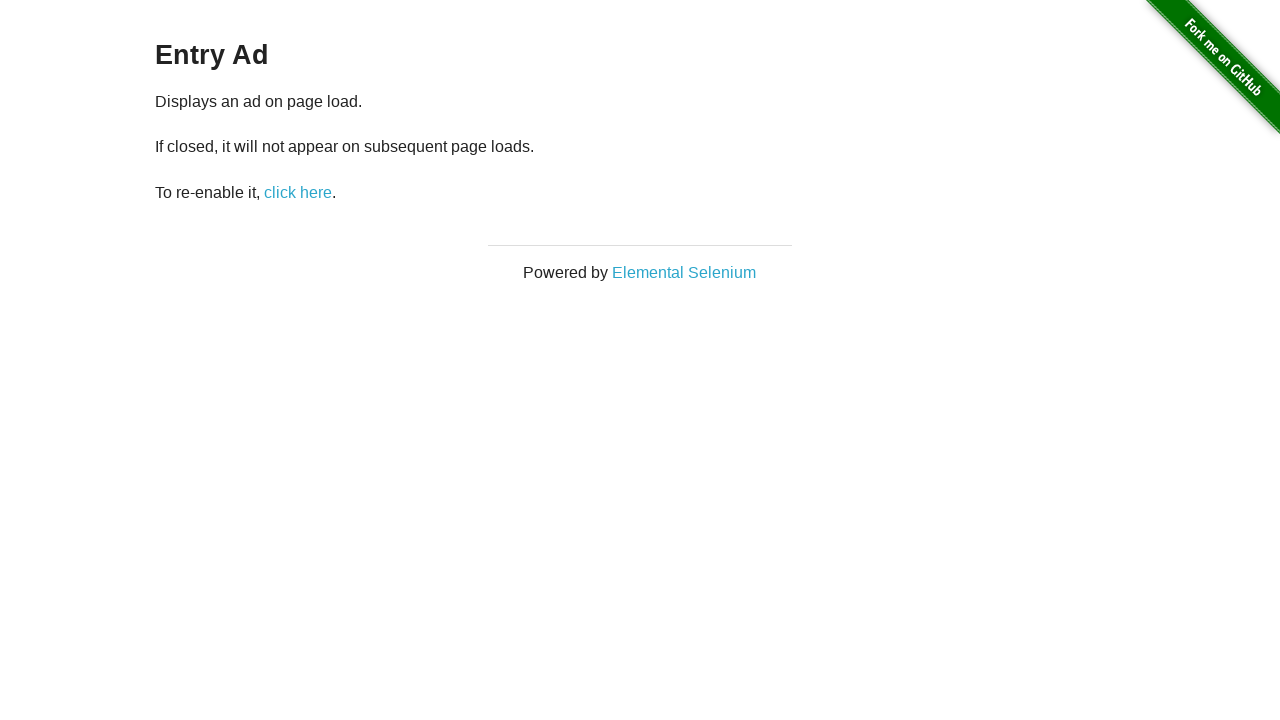